Tests password recovery page by entering a valid email format that is not registered in the system, then verifying an appropriate error message is displayed.

Starting URL: http://testgrade.sfedu.ru/remind

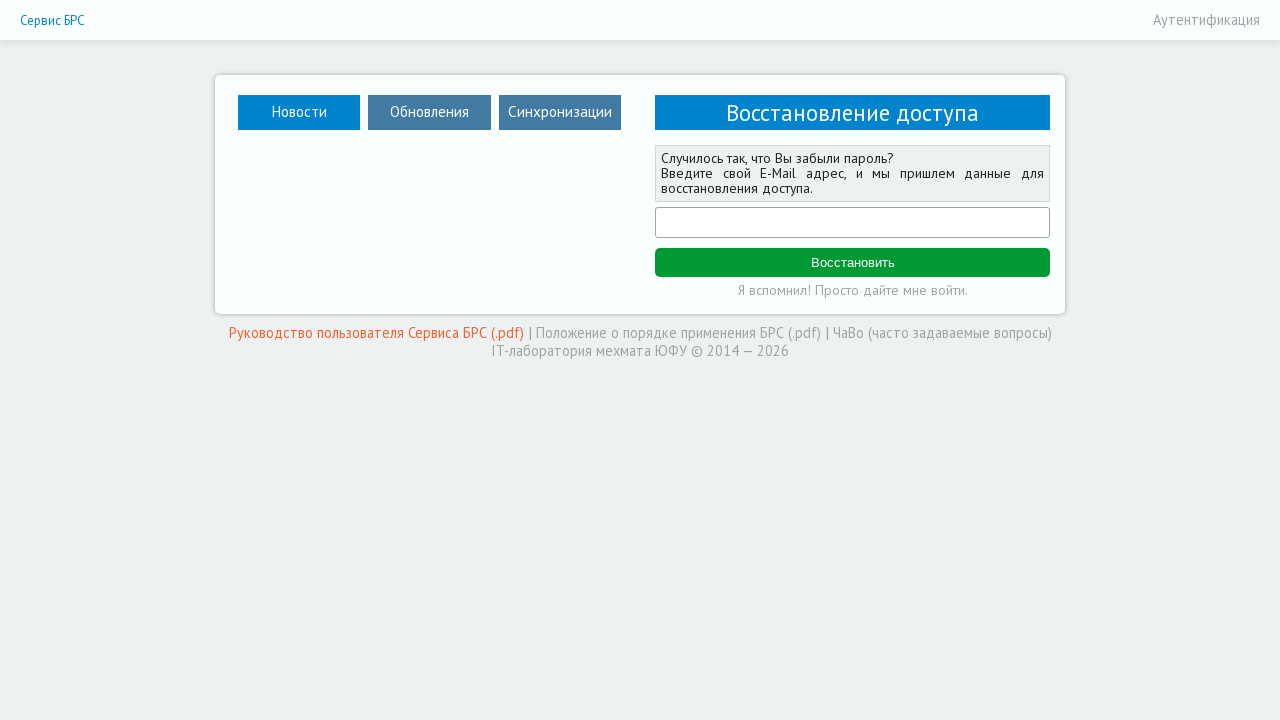

Email field became visible
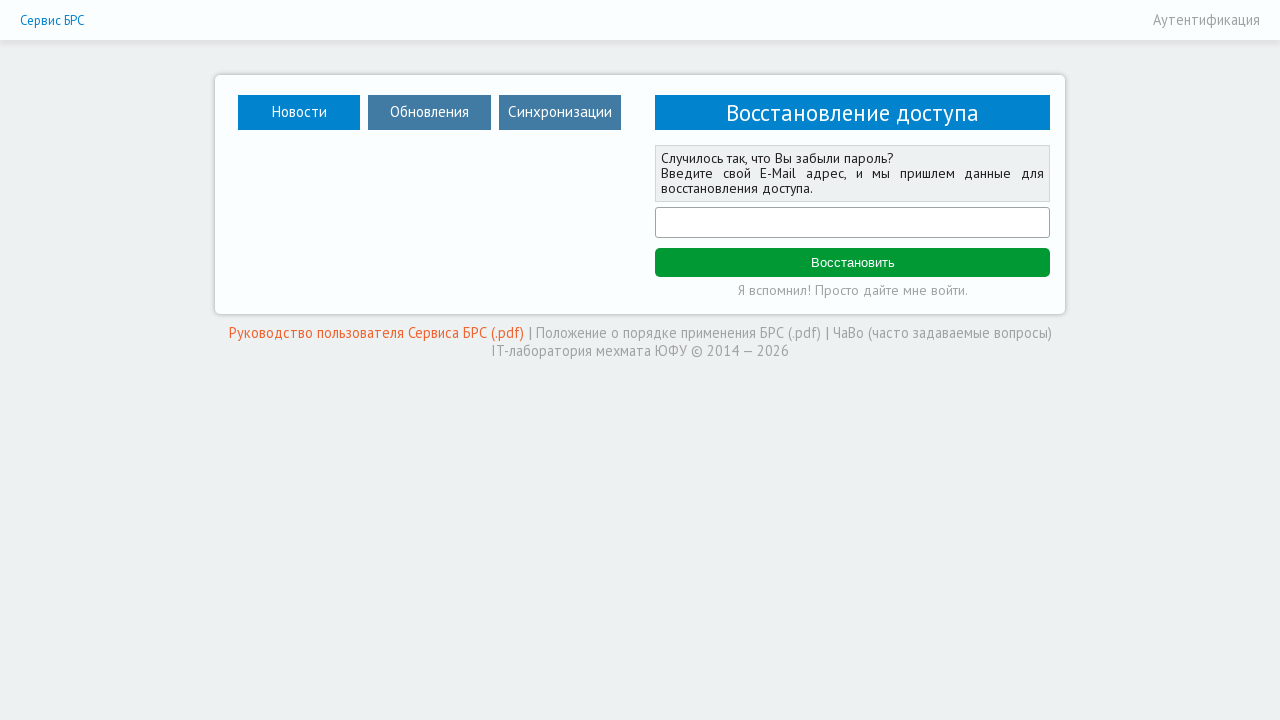

Filled email field with unregistered email '123@mail.ru' on #email
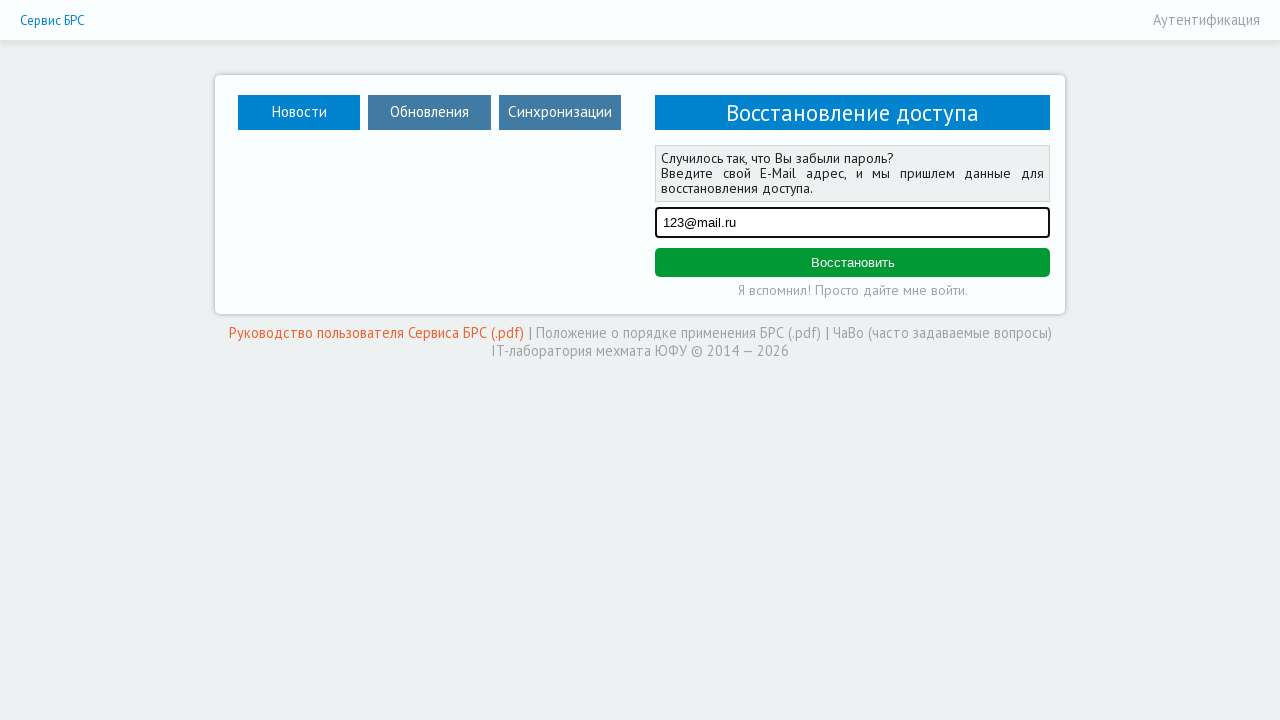

Clicked password recovery button at (852, 263) on #remind
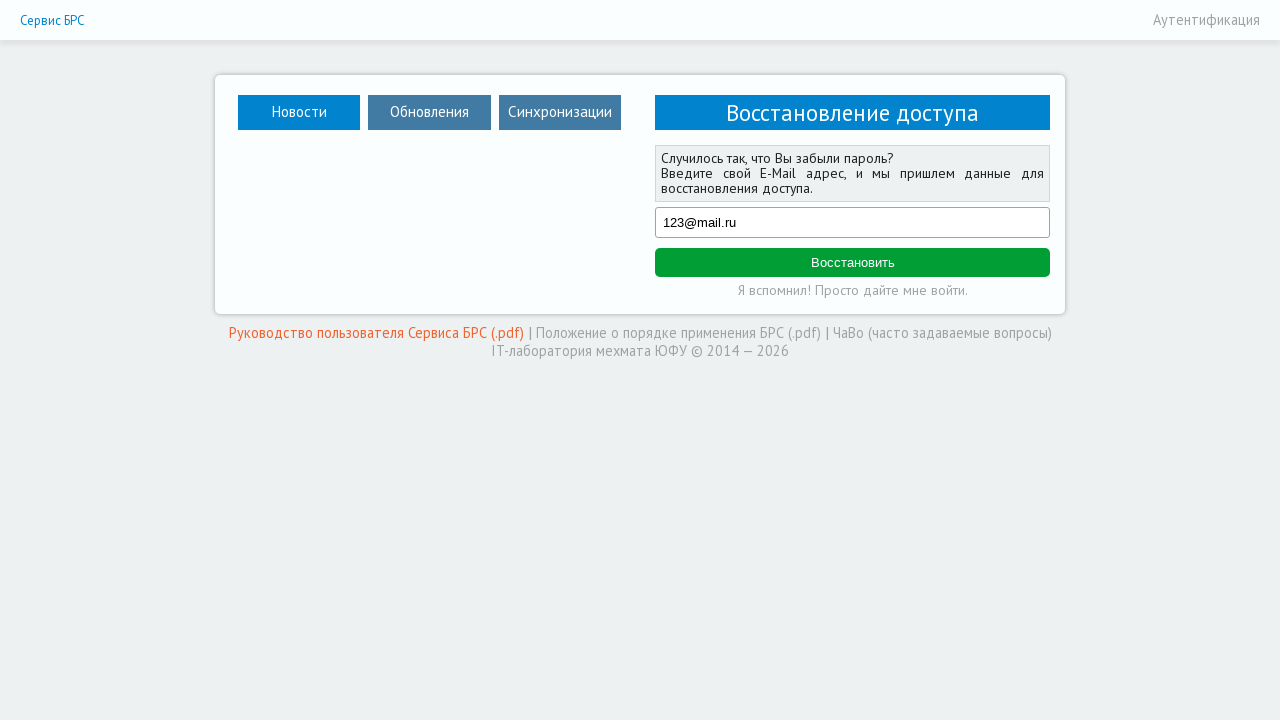

Error message appeared indicating email is not registered
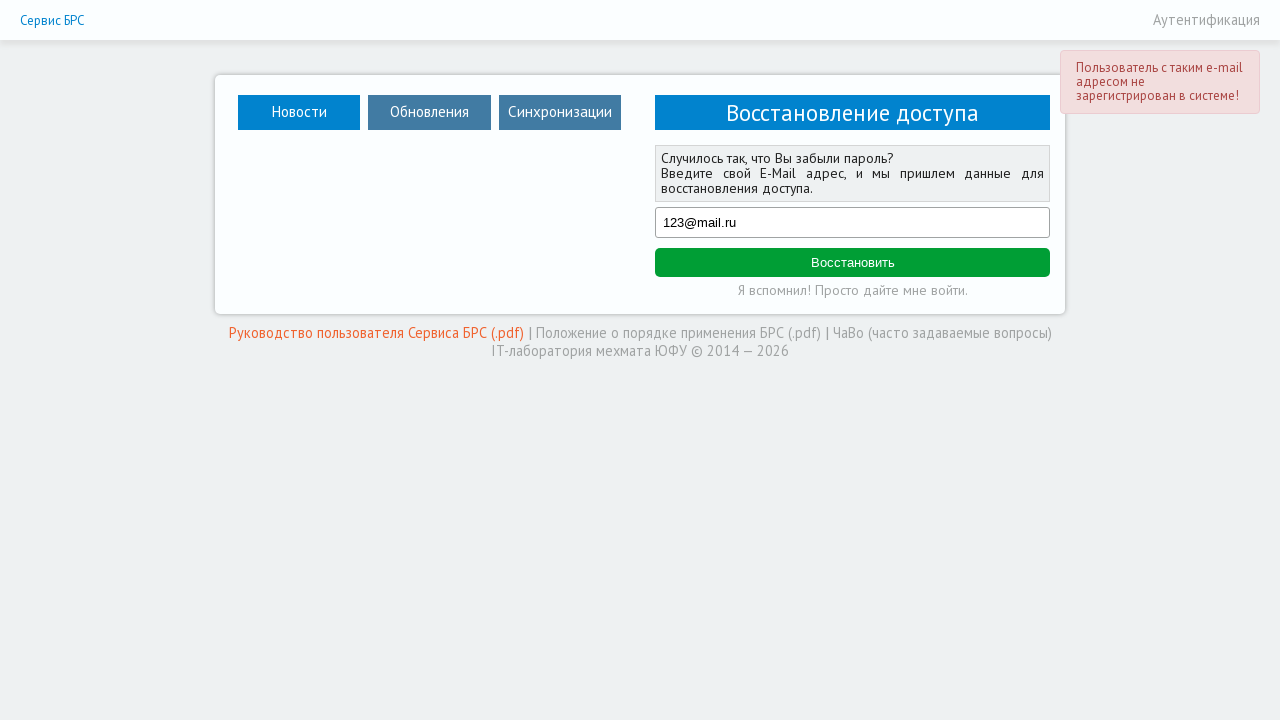

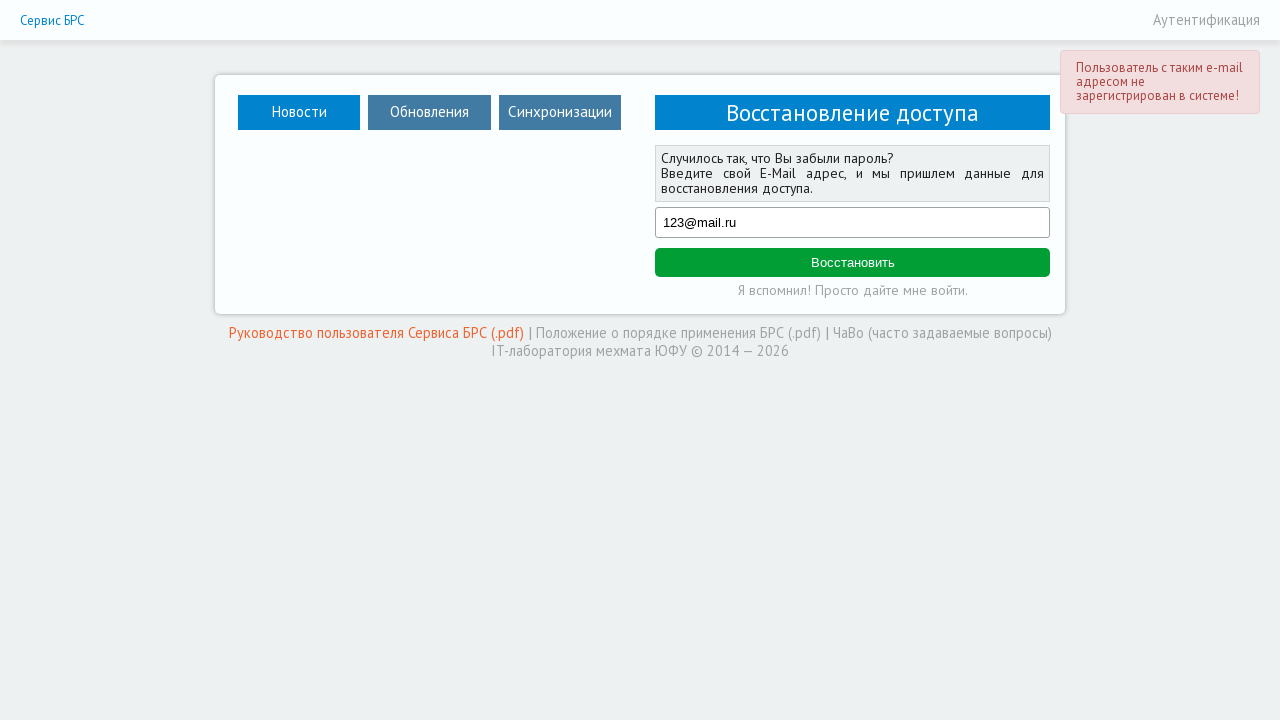